Navigates to the login form page and verifies the Elemental Selenium link has the correct href attribute

Starting URL: https://the-internet.herokuapp.com/

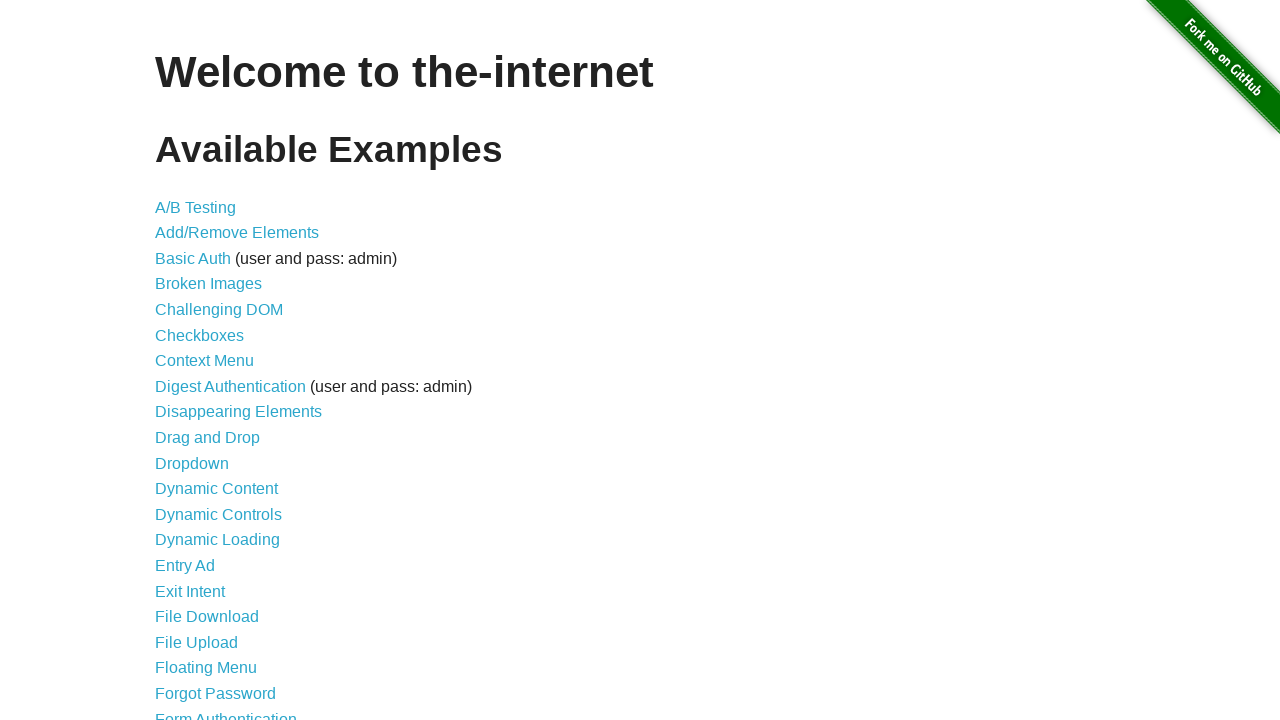

Navigated to the-internet.herokuapp.com home page
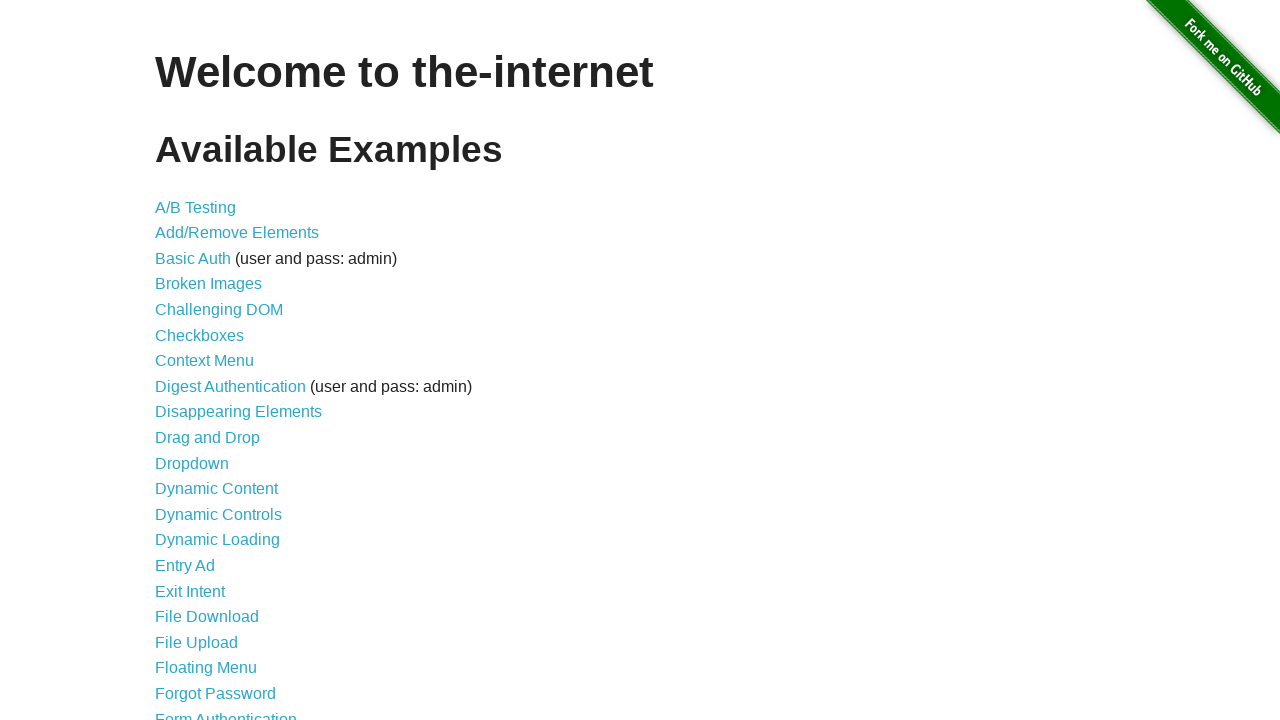

Clicked on Form Authentication link at (226, 712) on text=Form Authentication
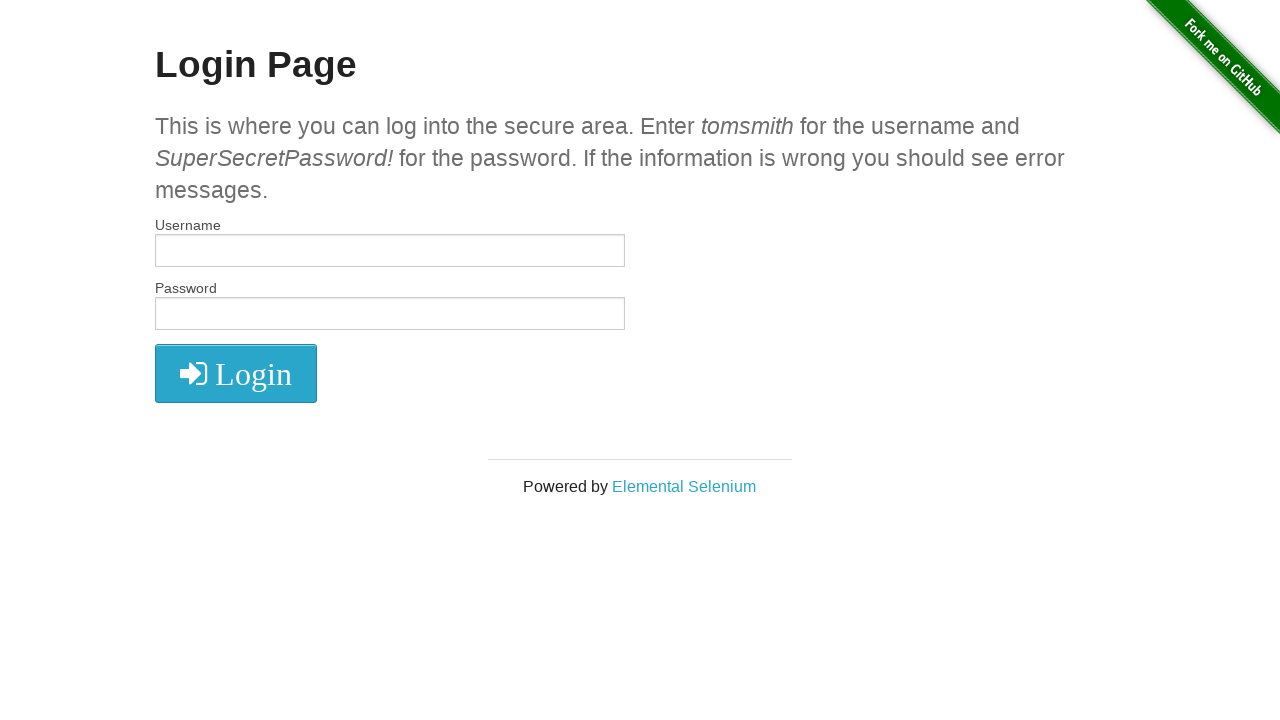

Retrieved href attribute from Elemental Selenium link
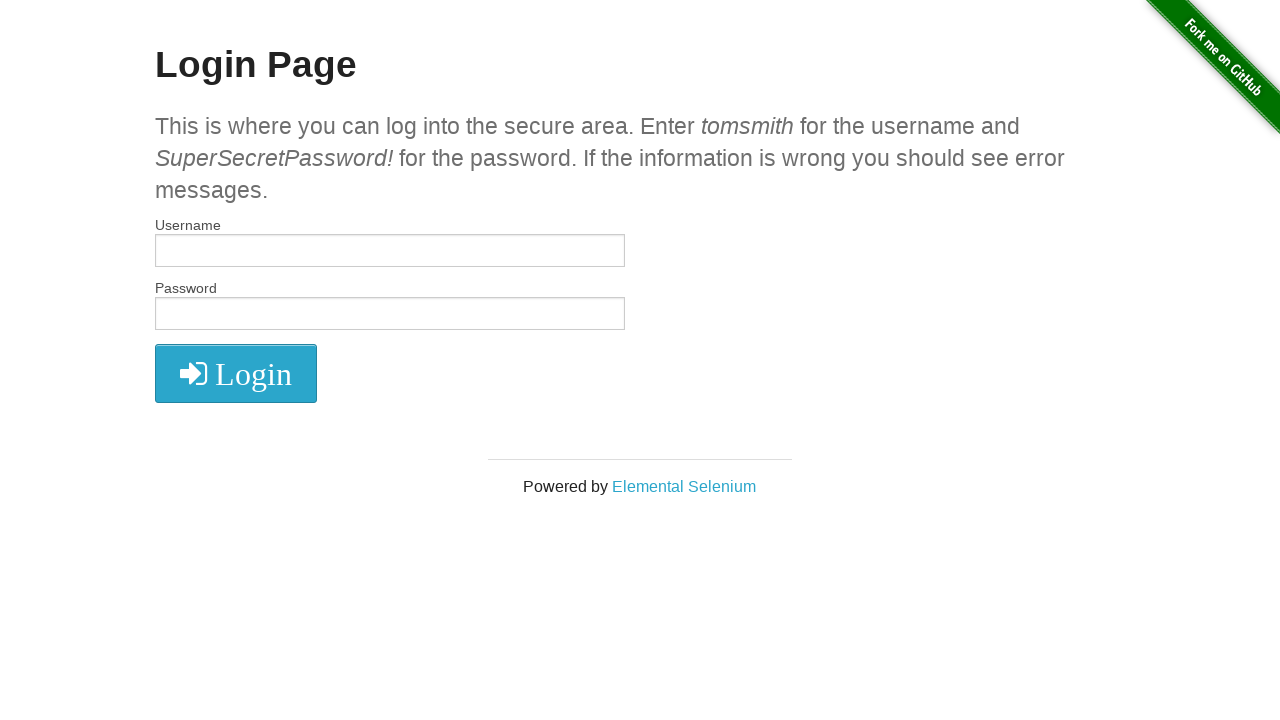

Verified Elemental Selenium link href is correct (http://elementalselenium.com/)
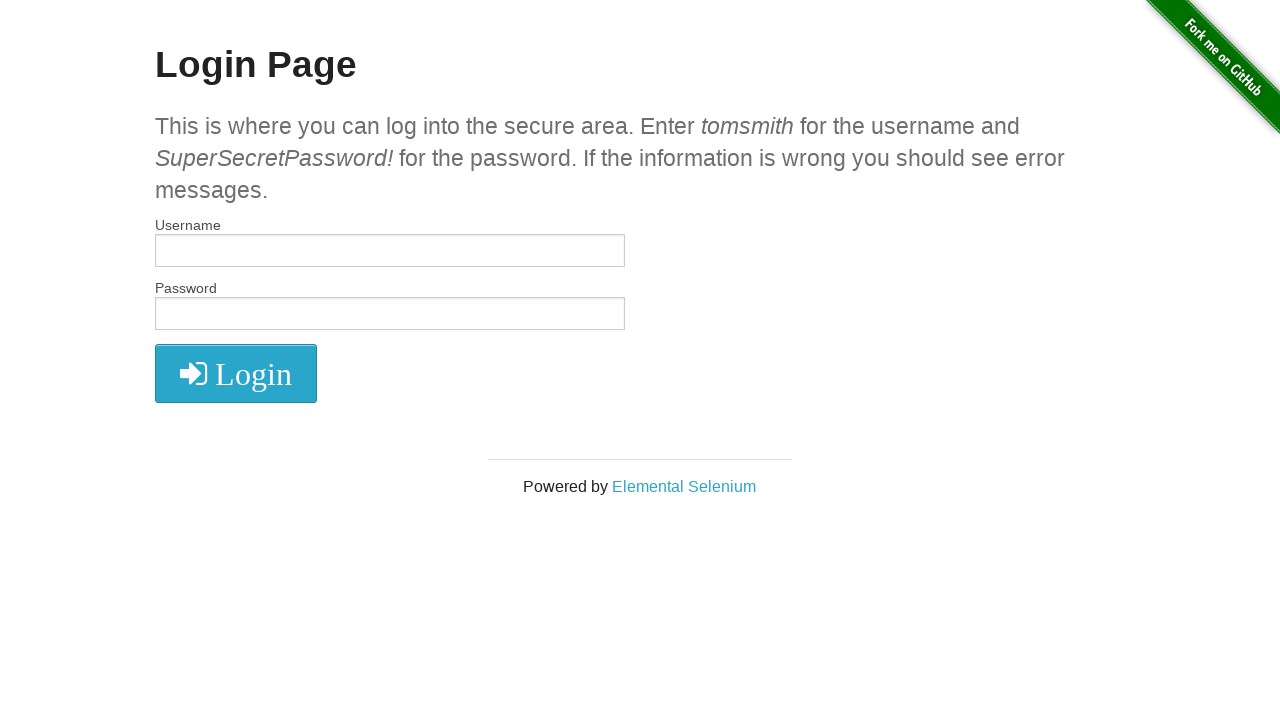

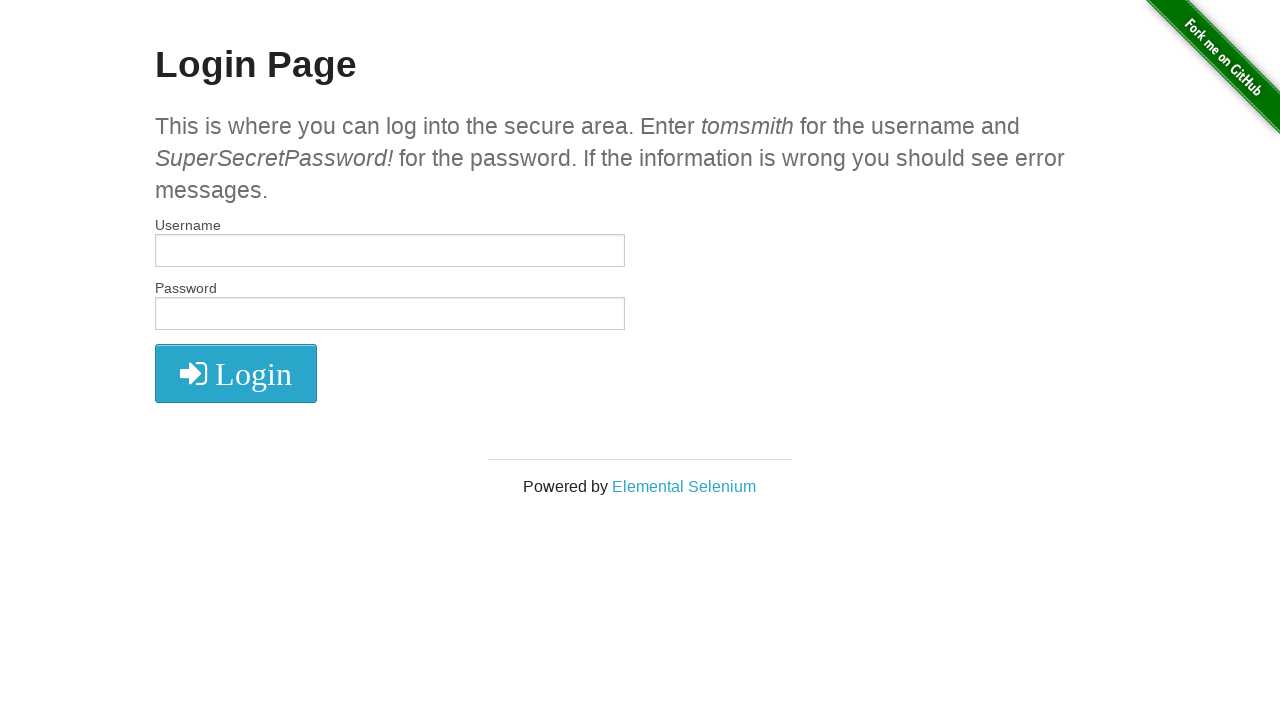